Navigates to the eUttaranchal website and verifies that the page body content loads successfully.

Starting URL: http://www.euttaranchal.com/

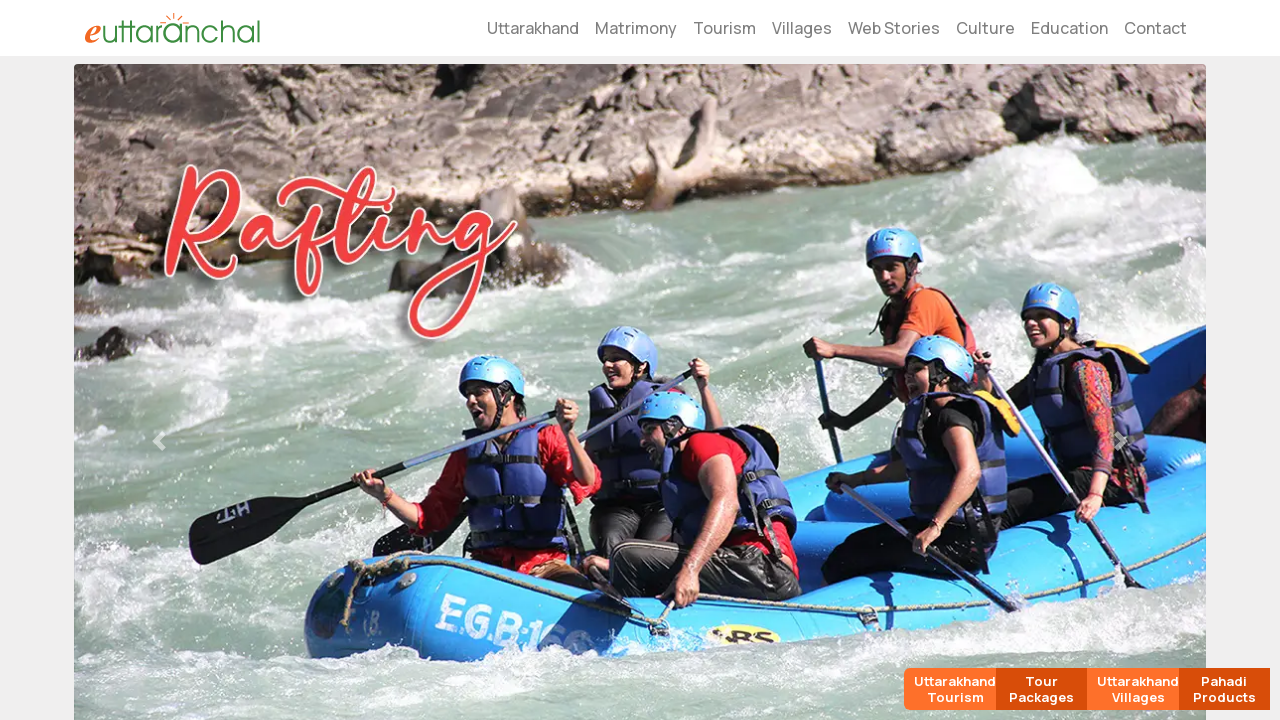

Page body element loaded and visible
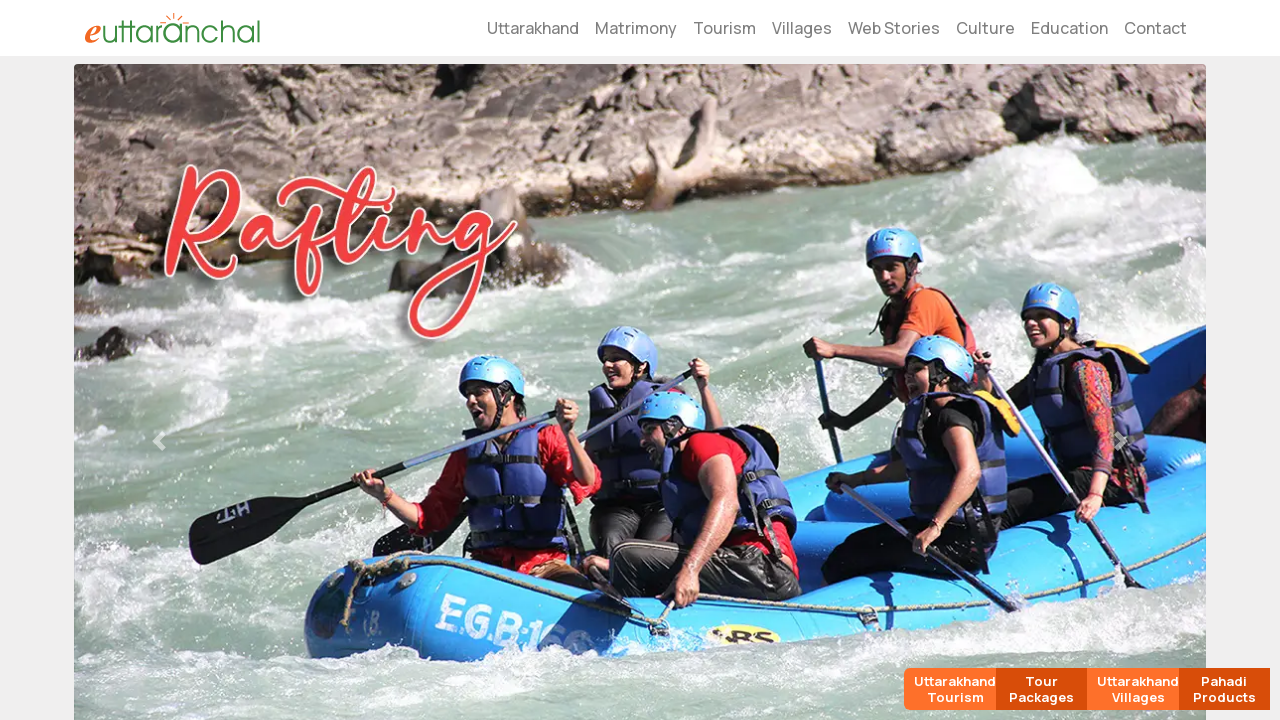

Page DOM content loaded successfully on eUttaranchal website
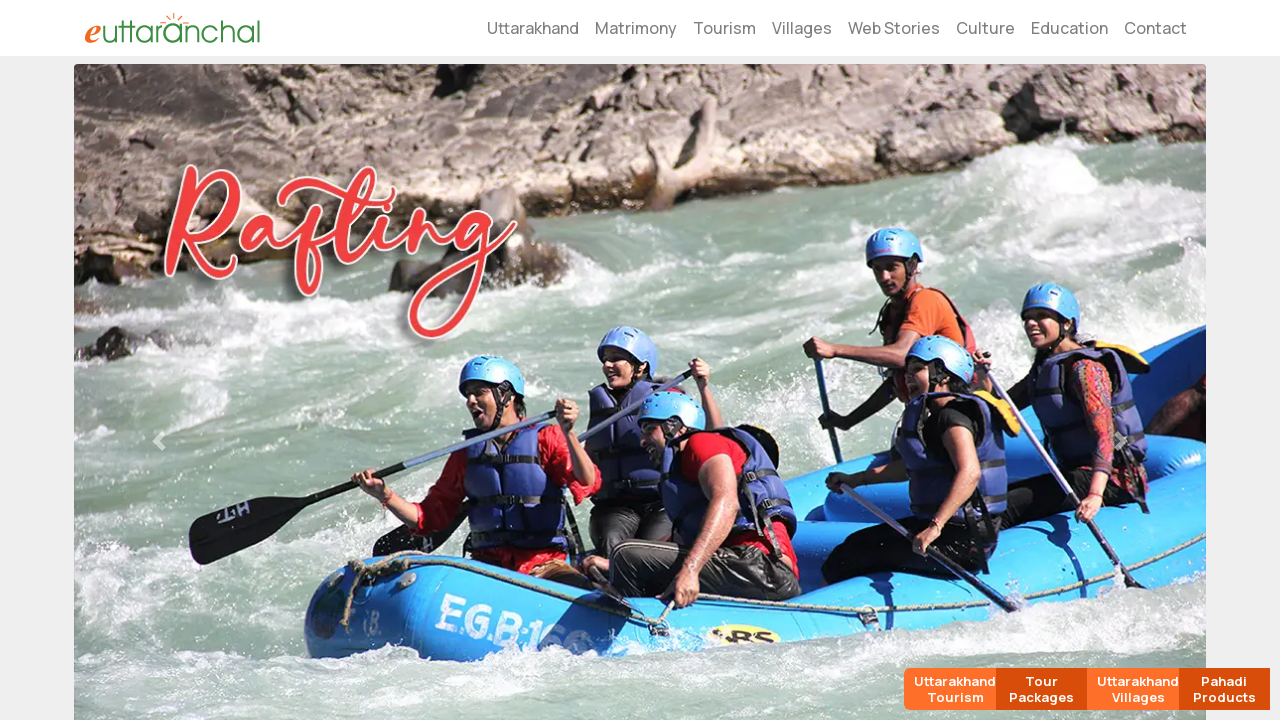

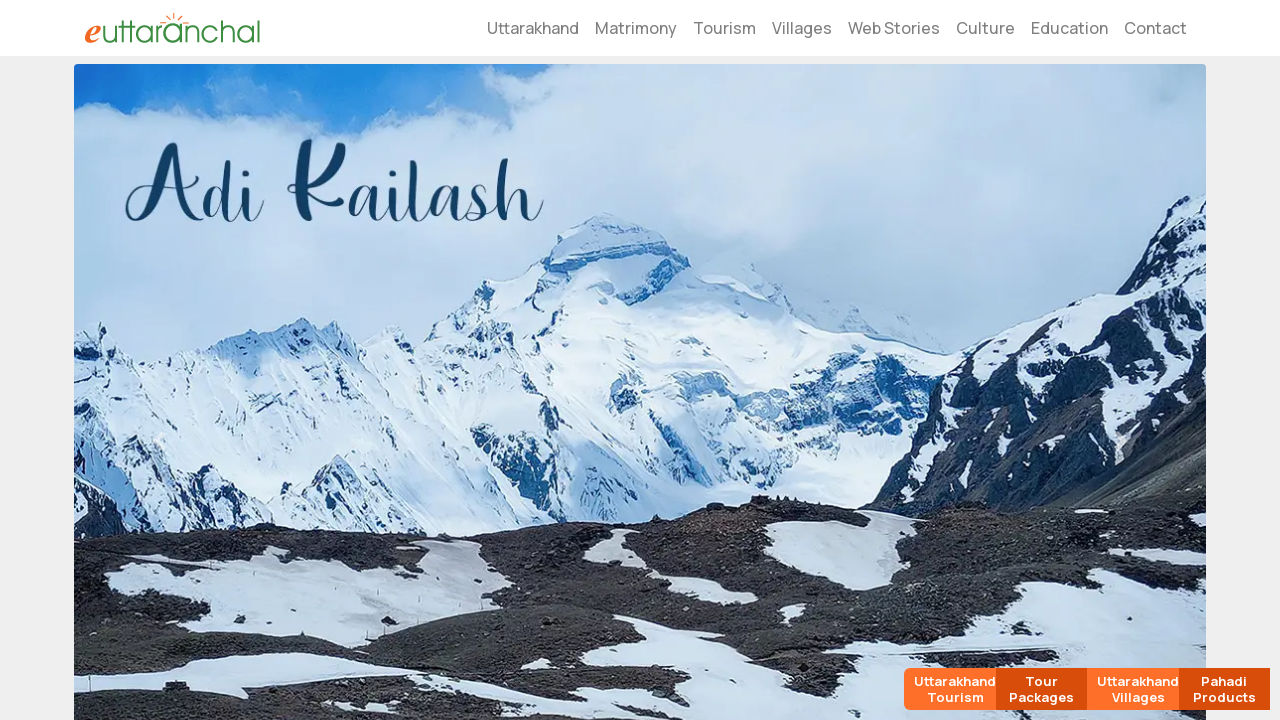